Navigates to Bank of America appointments page, clicks on Everyday Banking, and checks if buttons are enabled

Starting URL: https://secure.bankofamerica.com/secure-mycommunications/public/appointments/?marketingCode=NEWHP_ECHMPG

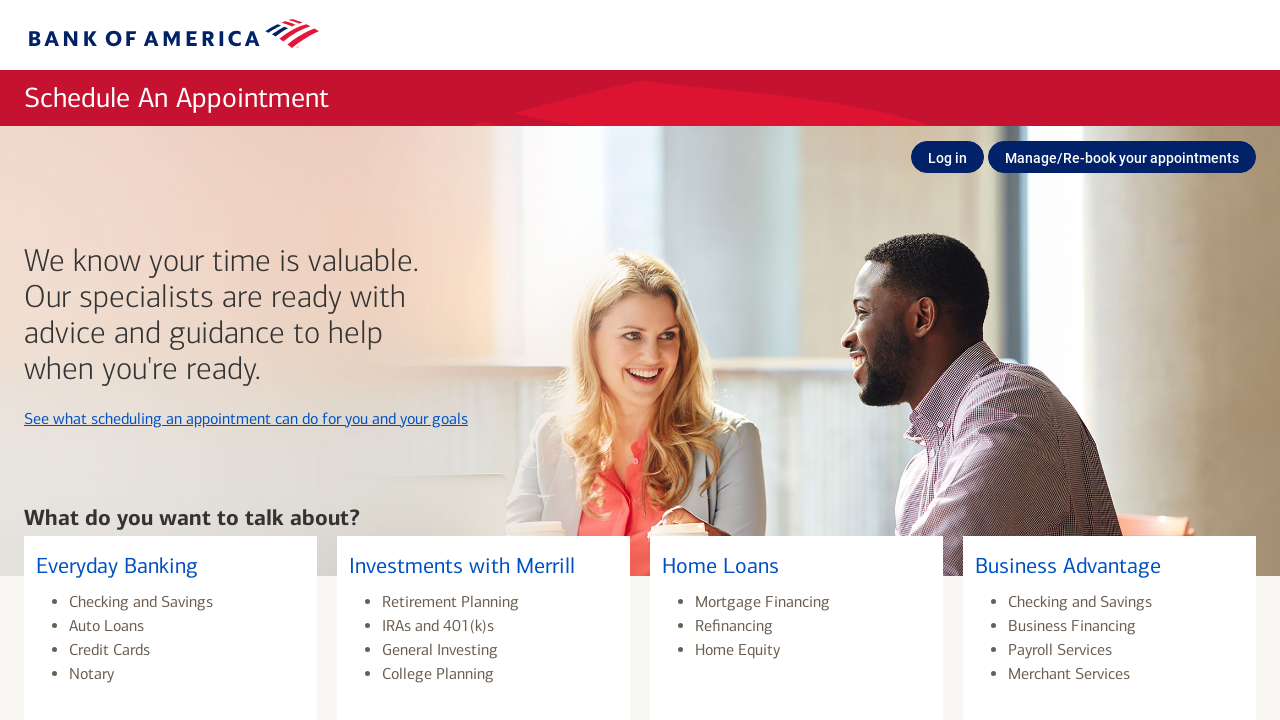

Navigated to Bank of America appointments page
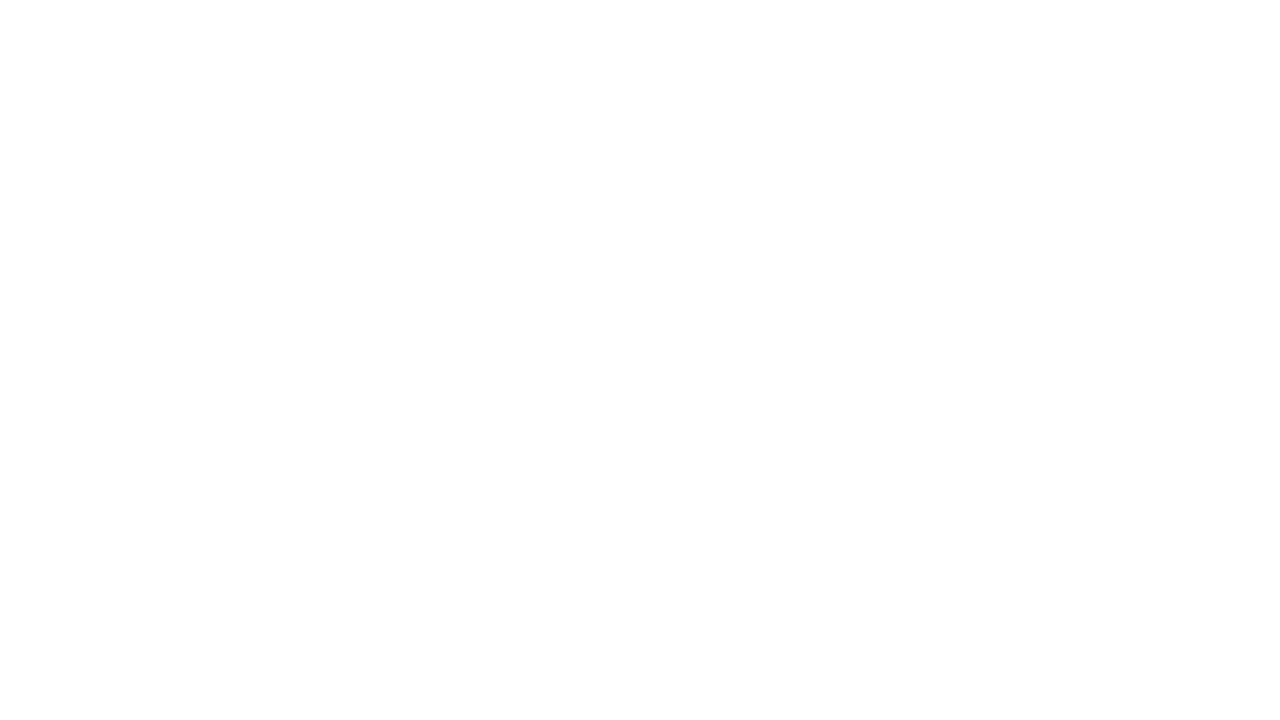

Clicked on Everyday Banking option at (170, 567) on xpath=//h3[text()='Everyday Banking']
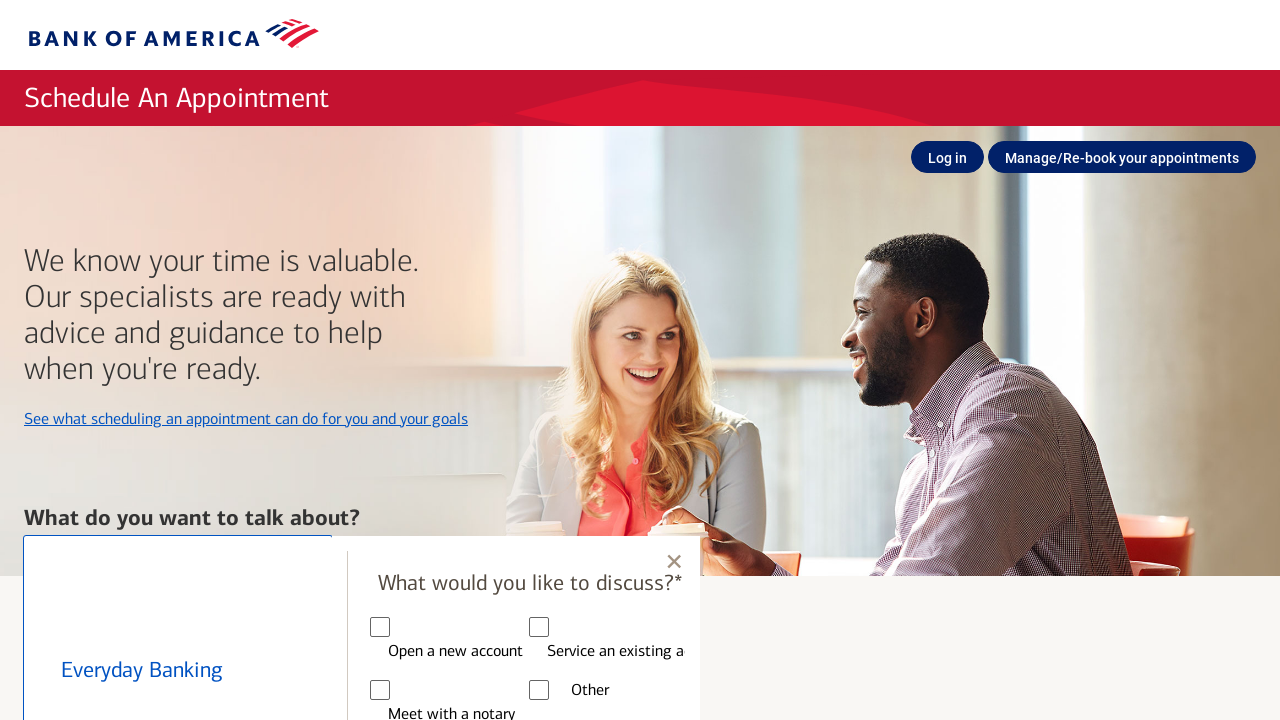

Waited 2 seconds for page to update
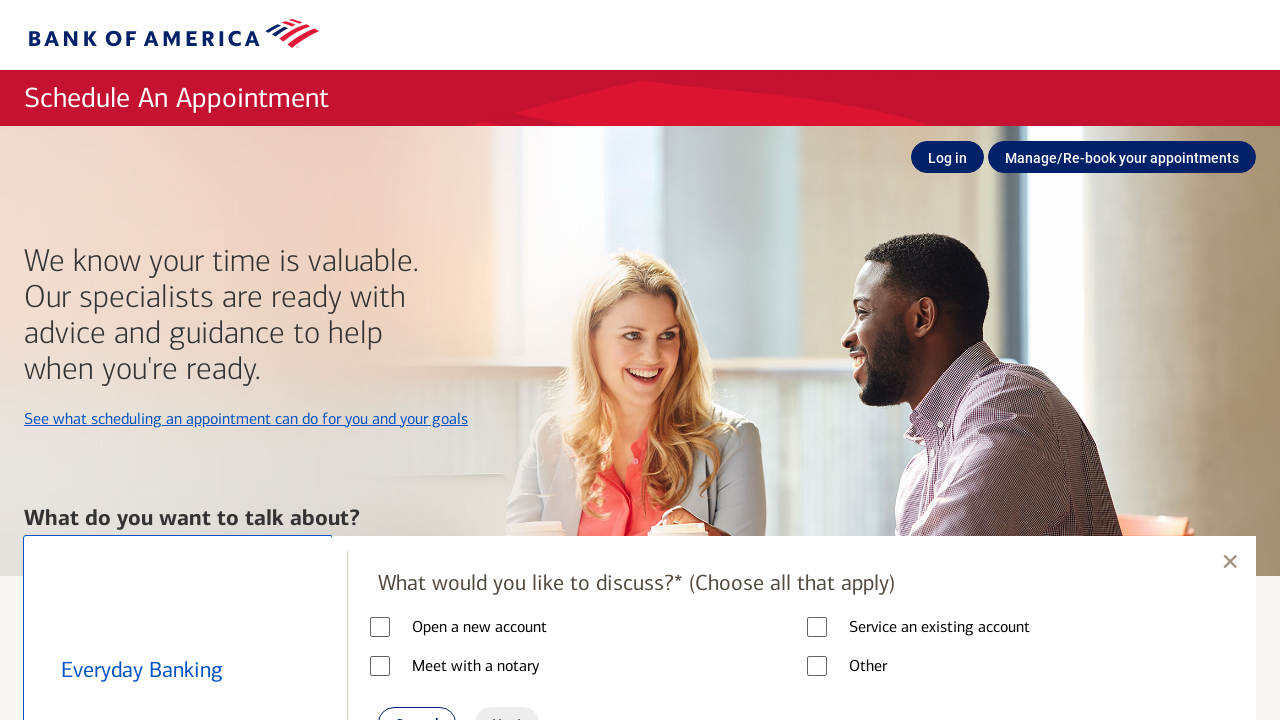

Checked if Cancel button is enabled: True
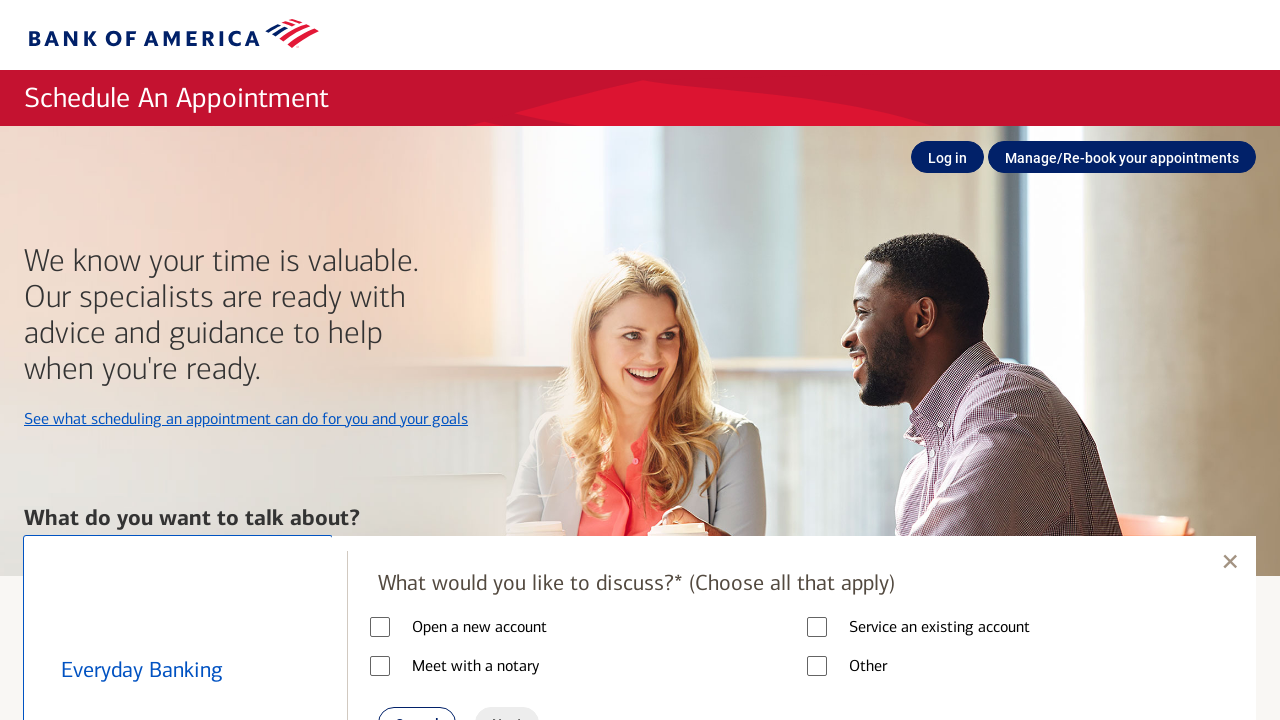

Checked if Next button is enabled: False
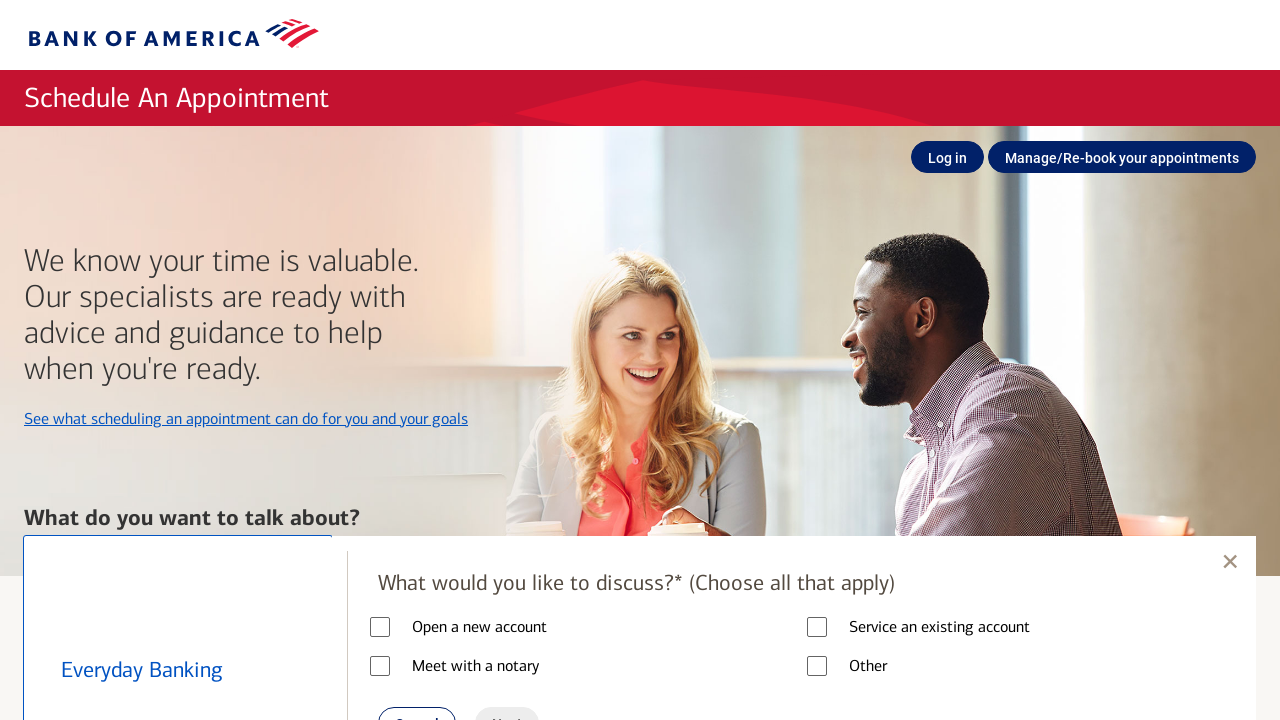

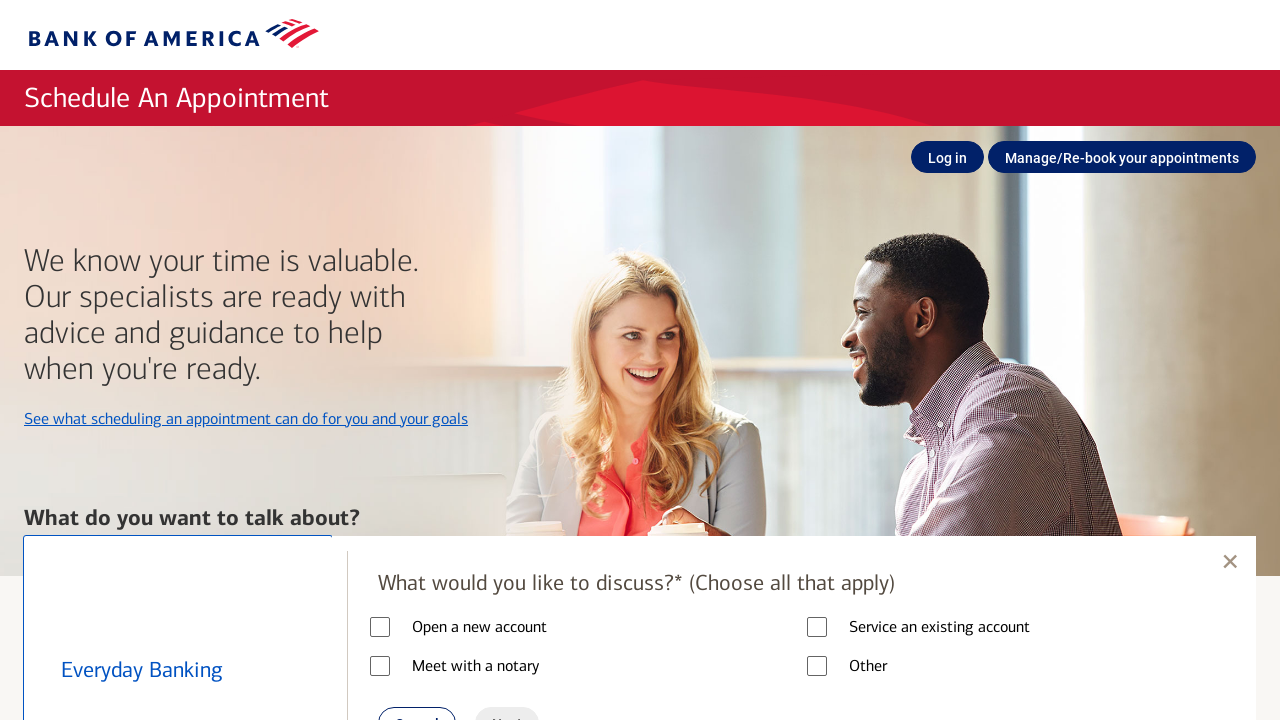